Tests browser navigation functionality by clicking a menu item, then using browser back and forward navigation controls on a software testing tutorial website.

Starting URL: https://www.softwaretestingmaterial.com/software-testing/

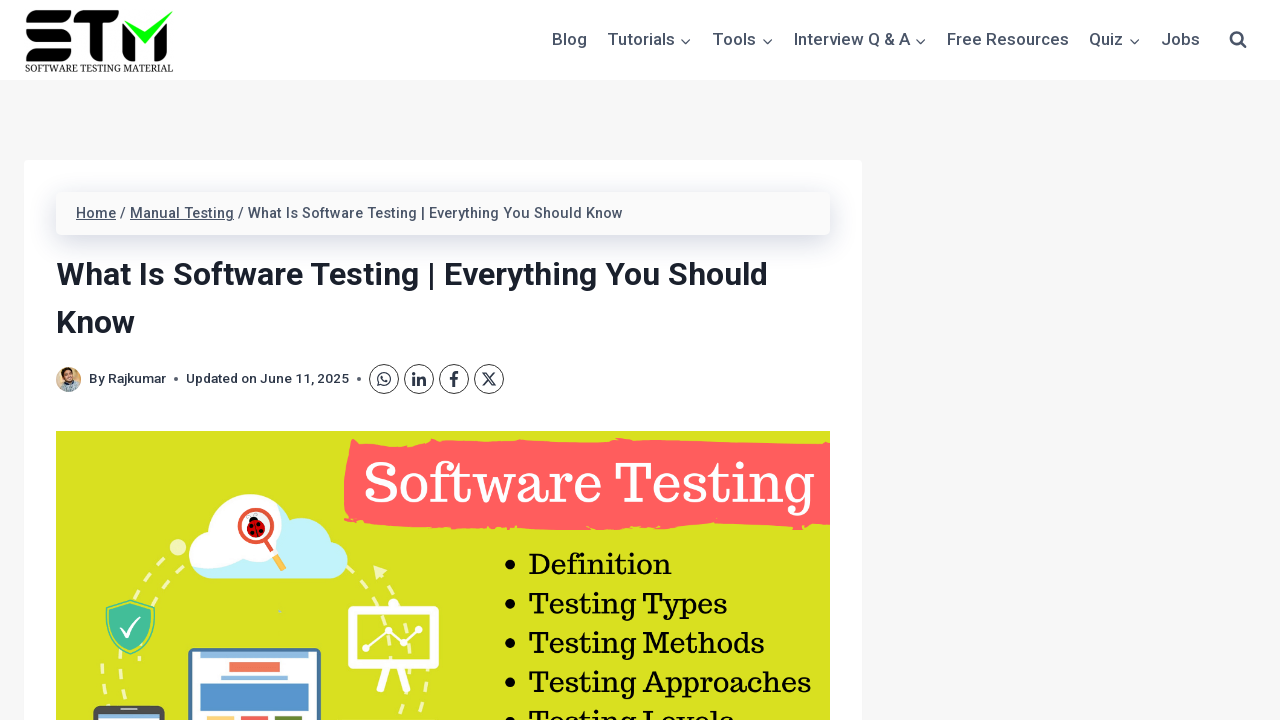

Waited for DOM content to load on software testing tutorial page
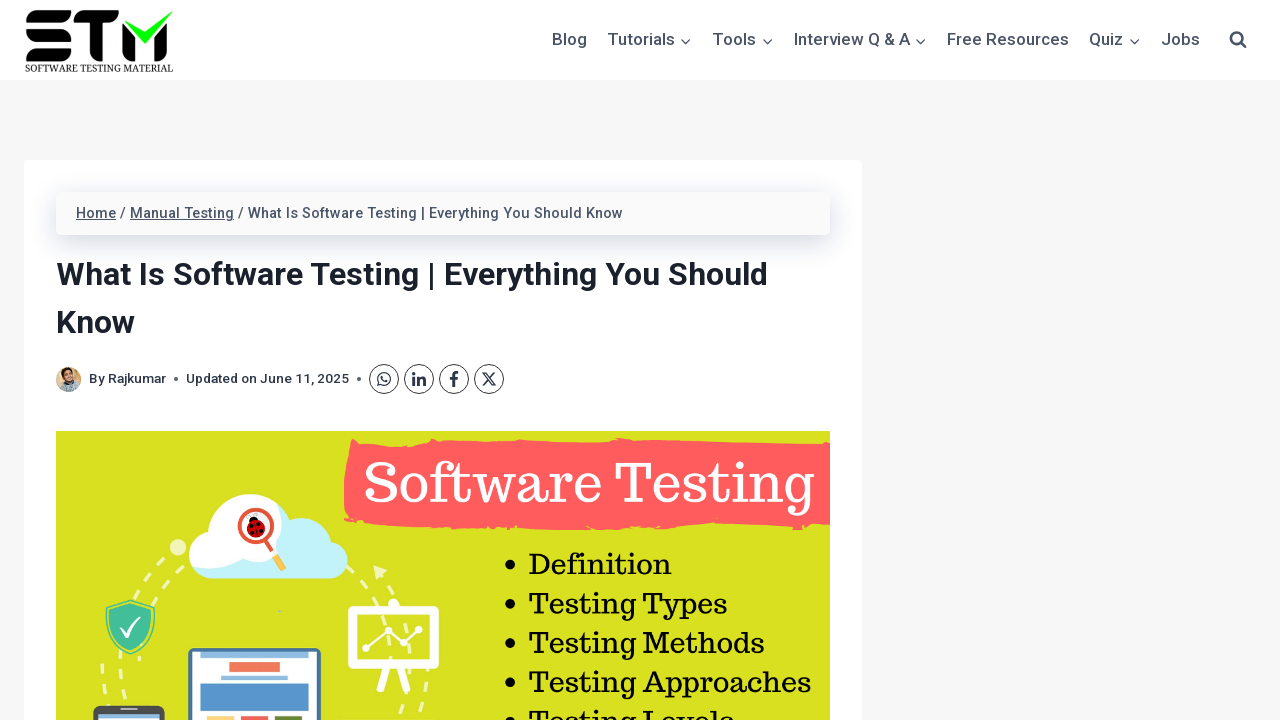

Clicked menu item to navigate to a new page at (1180, 40) on #menu-item-6227
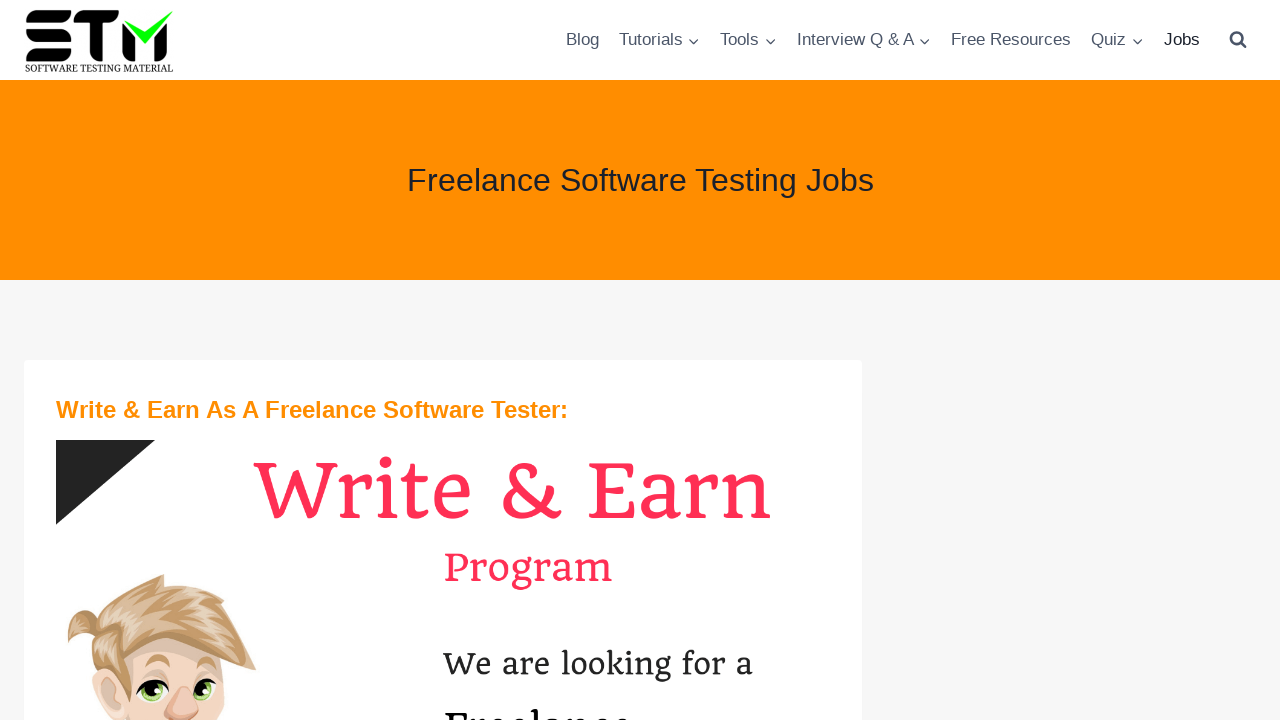

Waited for page to fully load after menu click
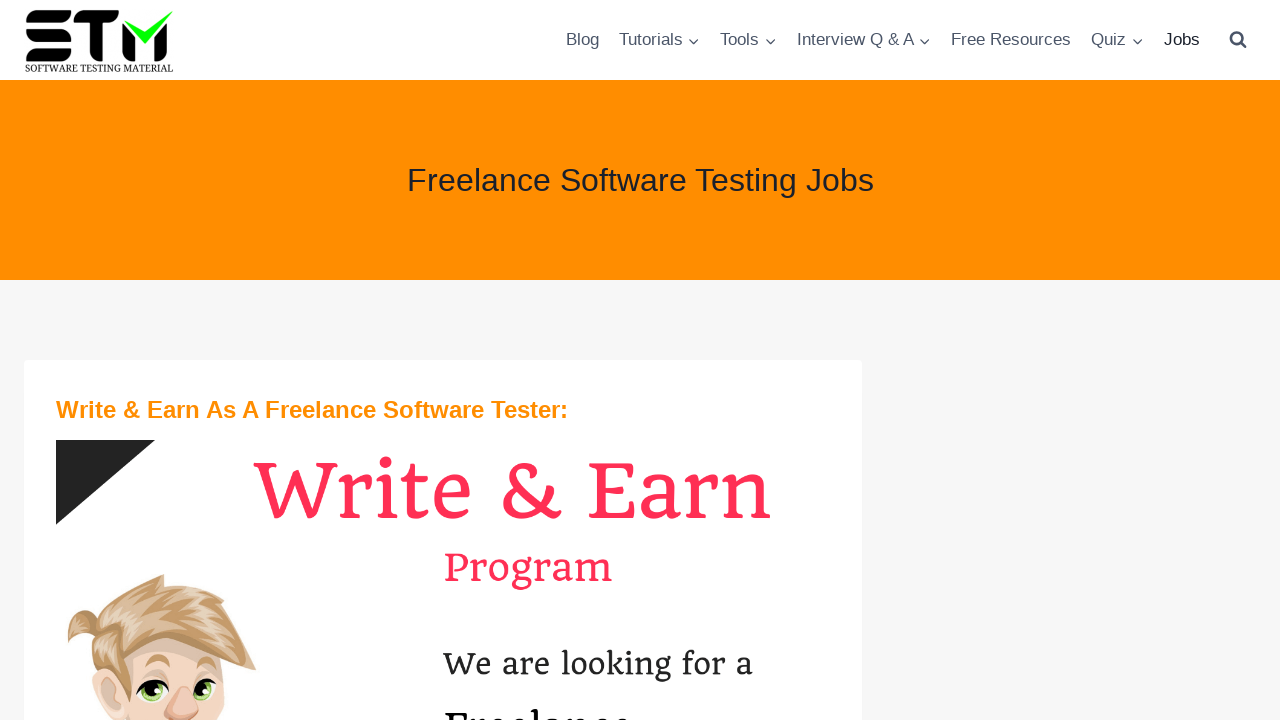

Clicked browser back button to return to previous page
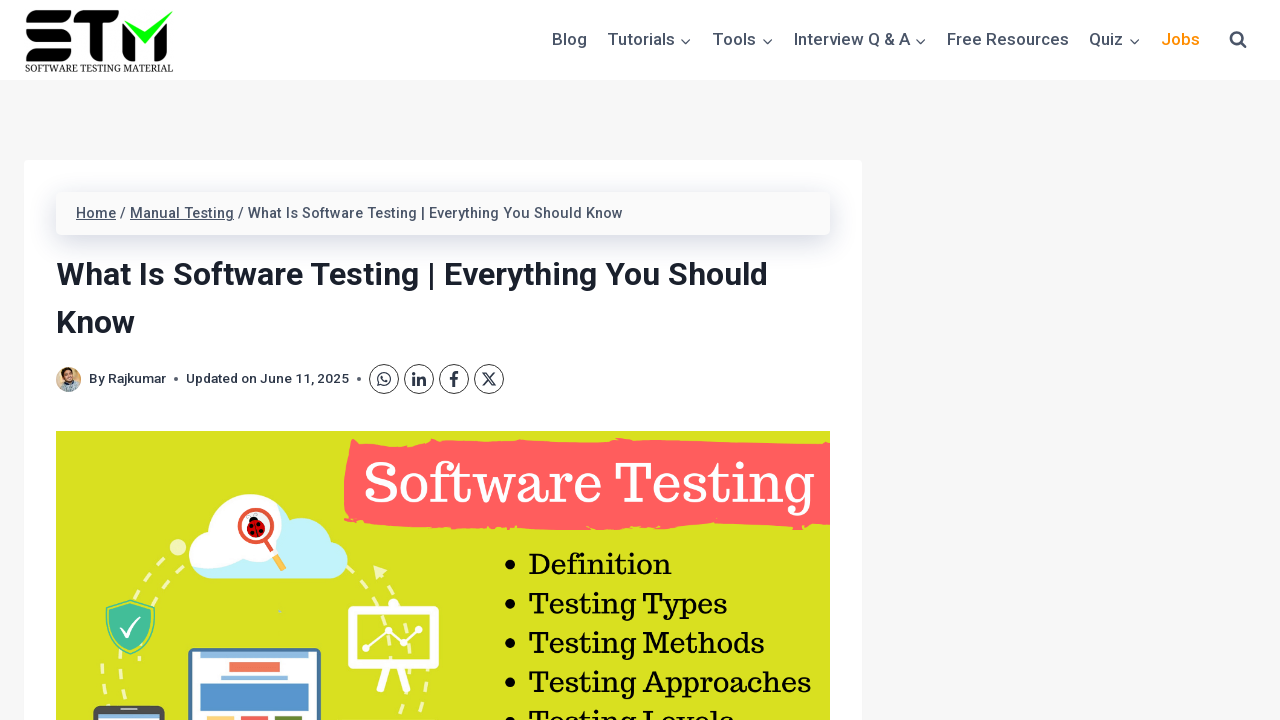

Waited for page to fully load after back navigation
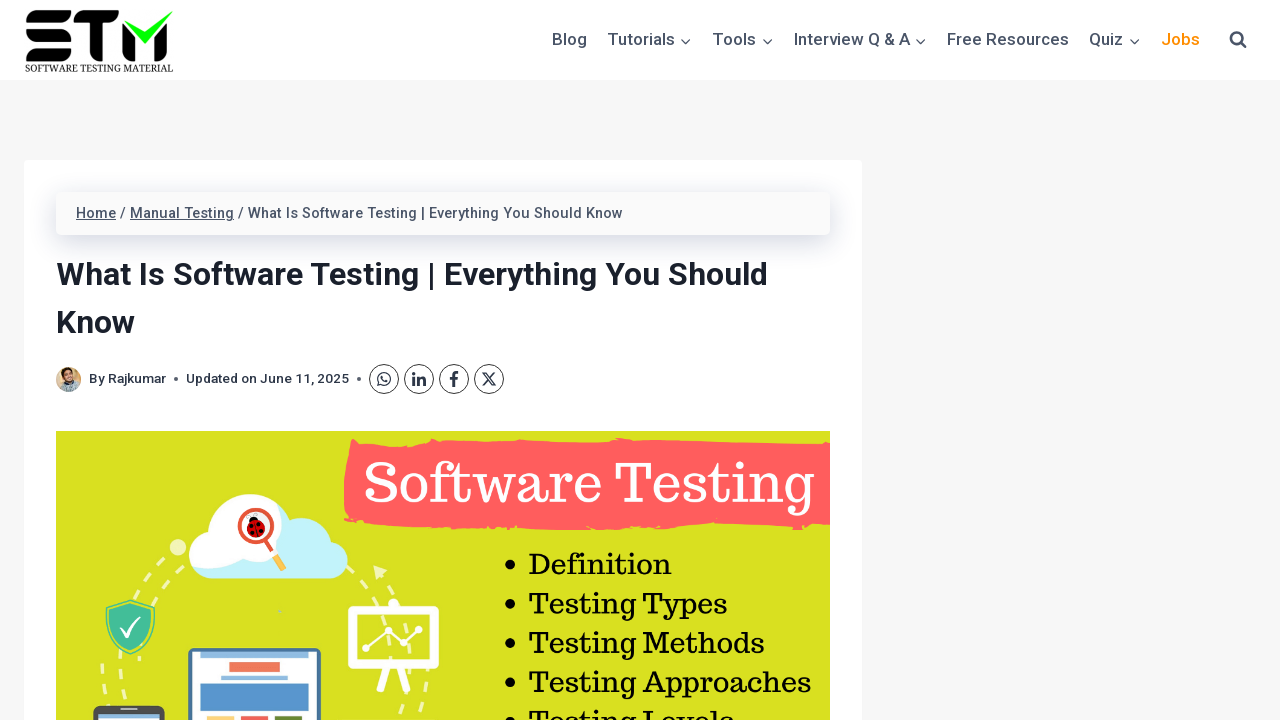

Clicked browser forward button to return to the menu item page
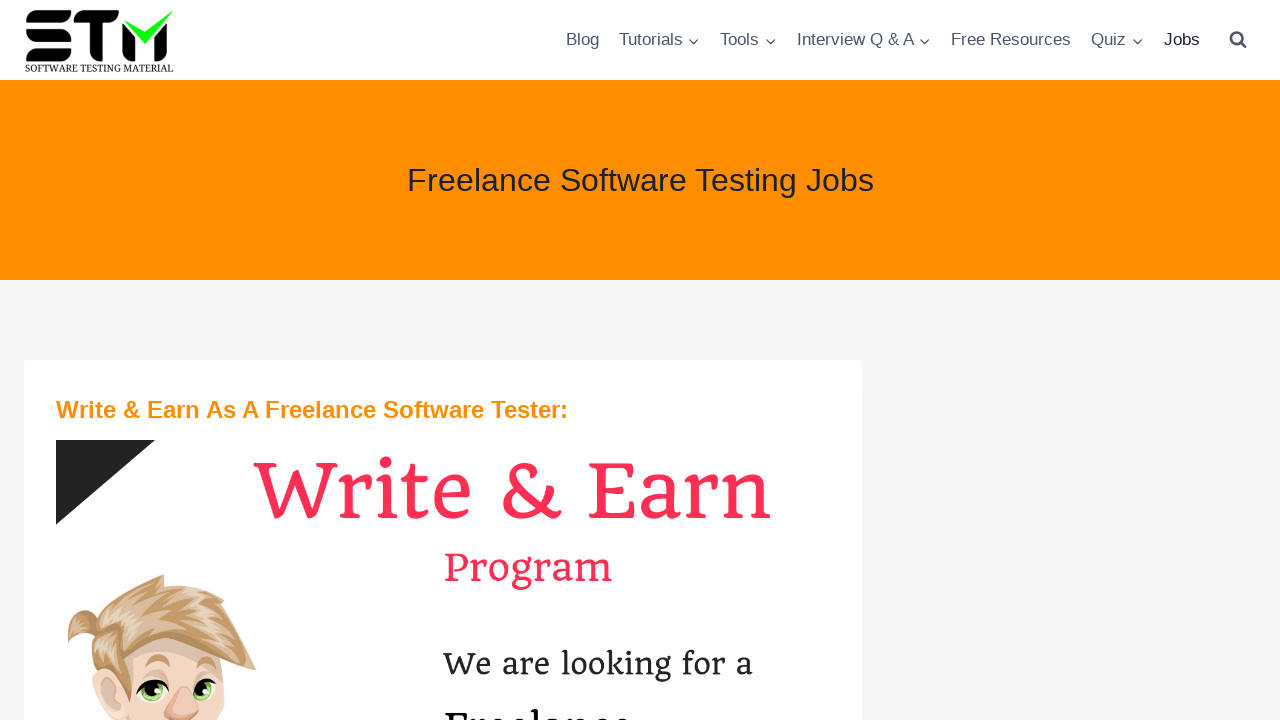

Waited for page to fully load after forward navigation
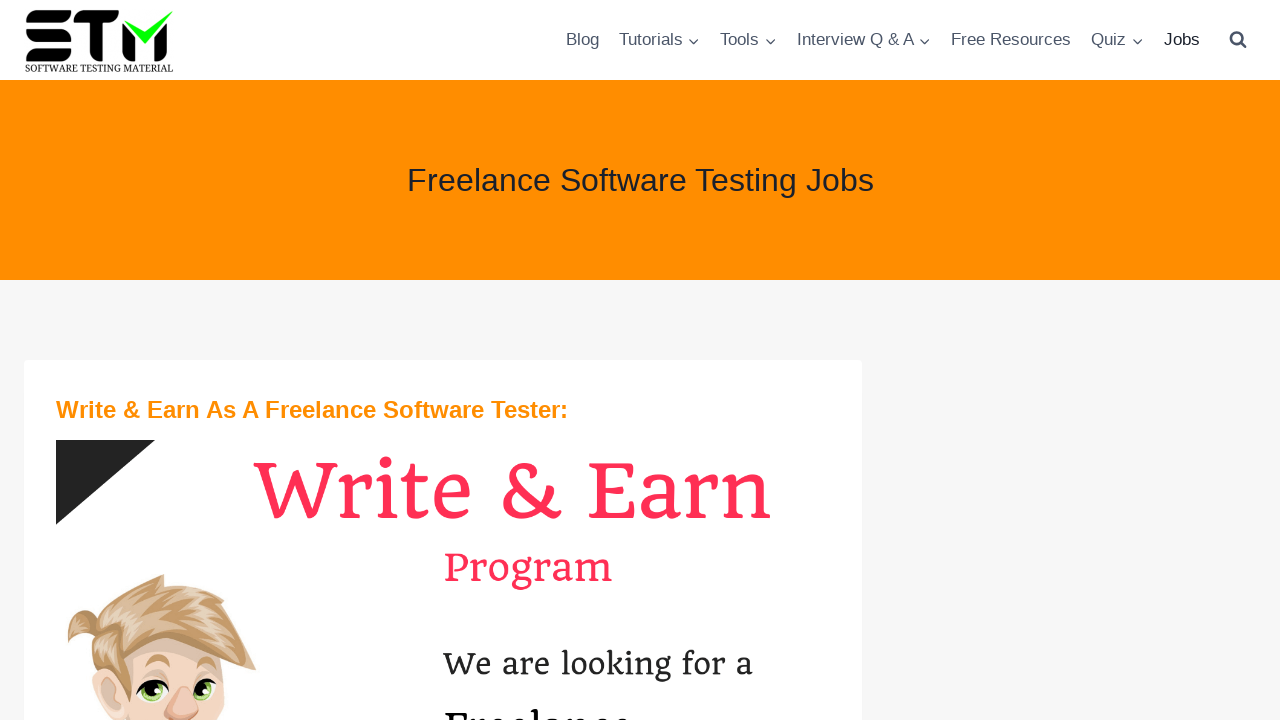

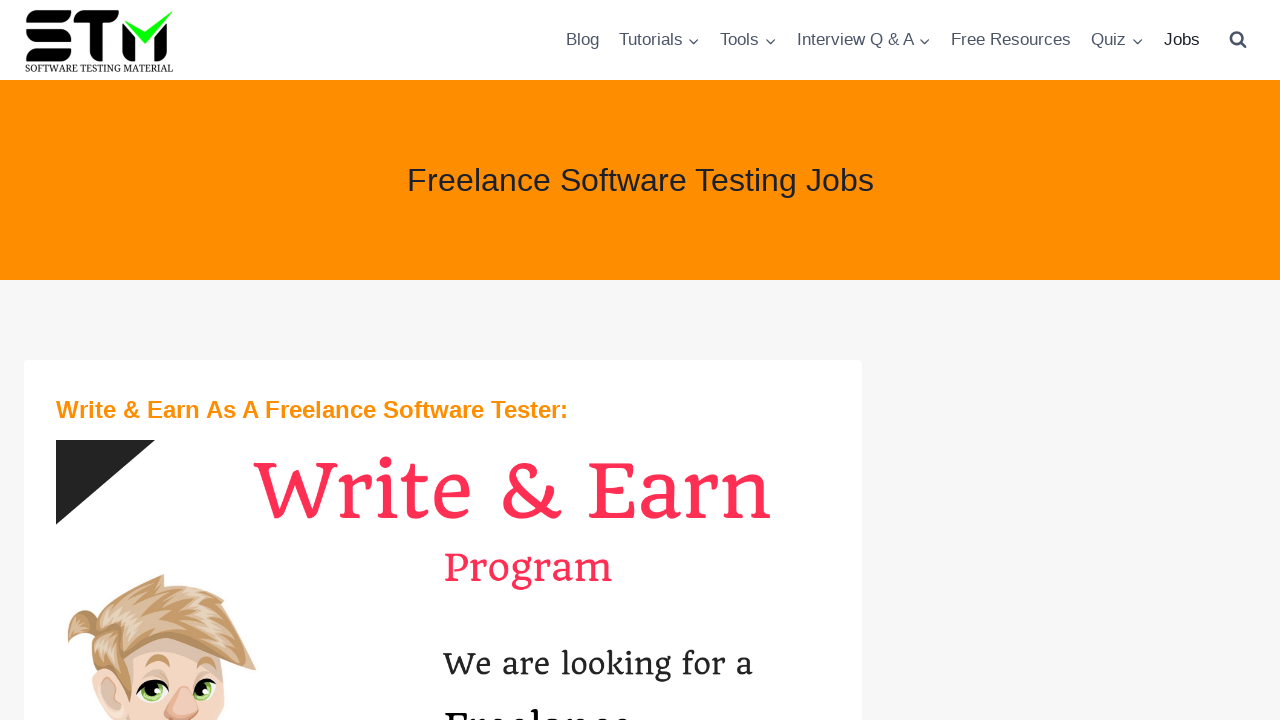